Tests window handling functionality by opening a new window, switching between windows, and retrieving text from each window

Starting URL: https://the-internet.herokuapp.com/windows

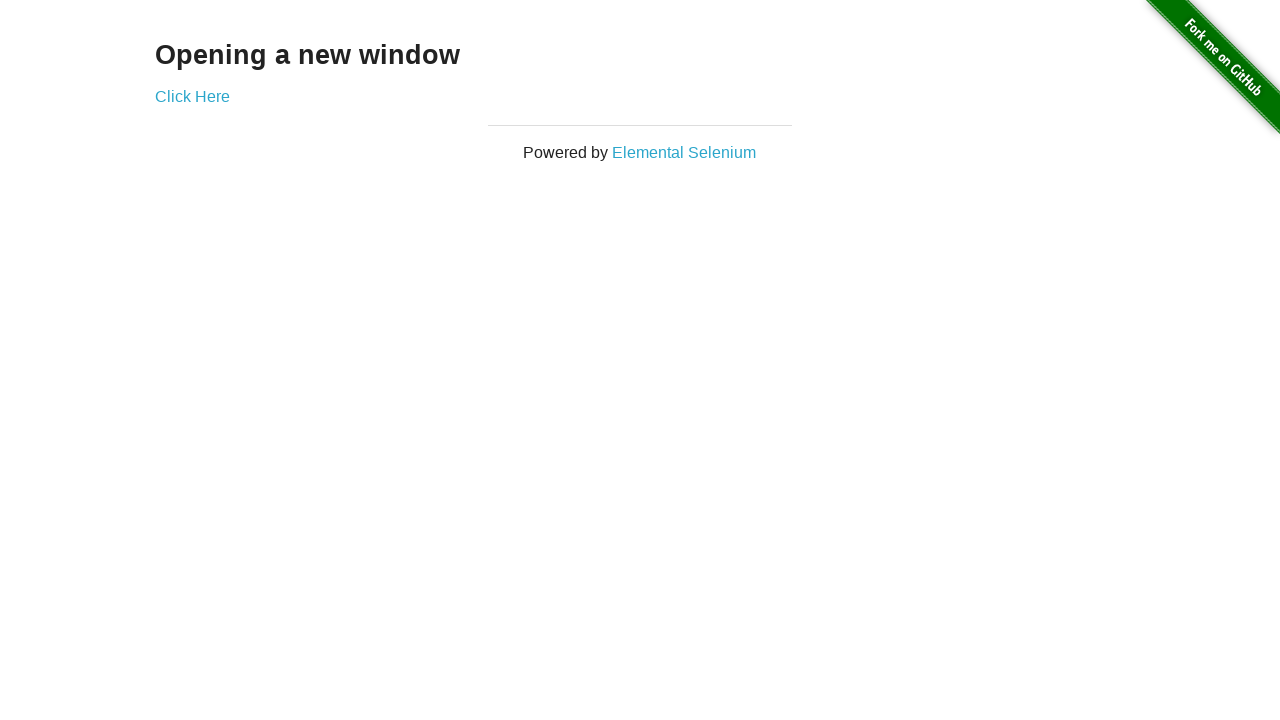

Waited for example section heading to load on windows page
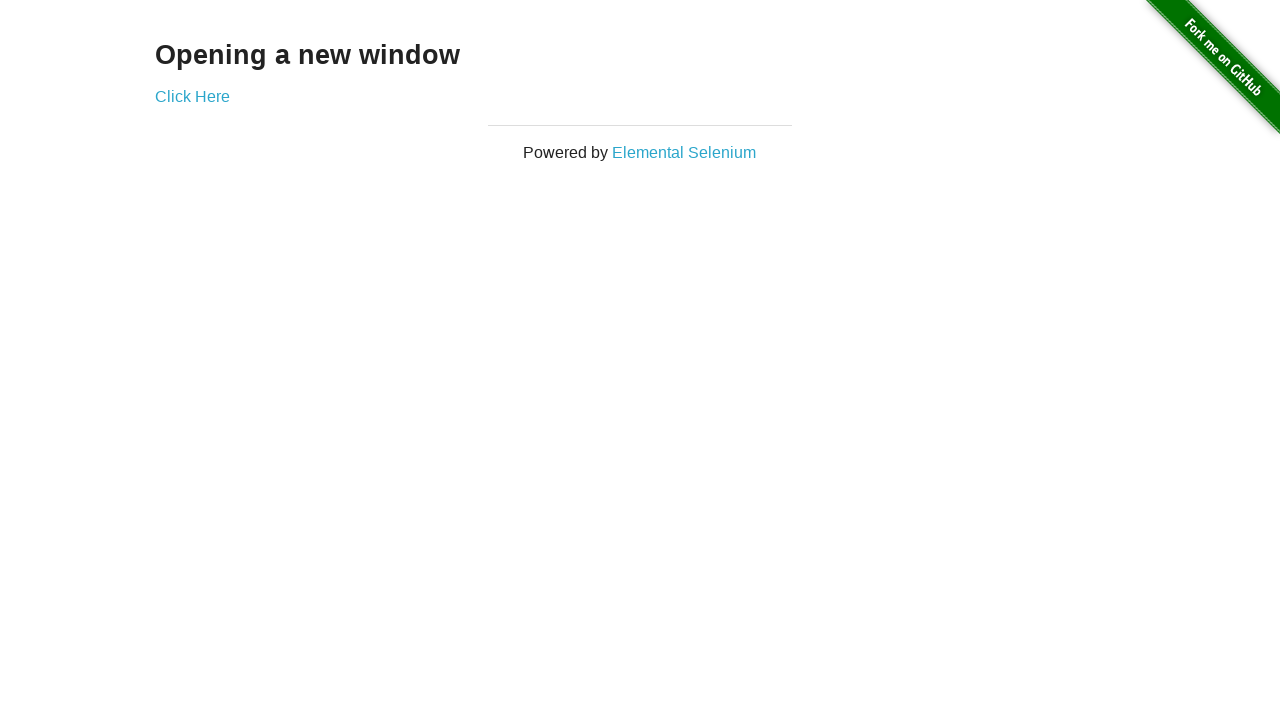

Clicked 'Click Here' link to open new window at (192, 96) on text=Click Here
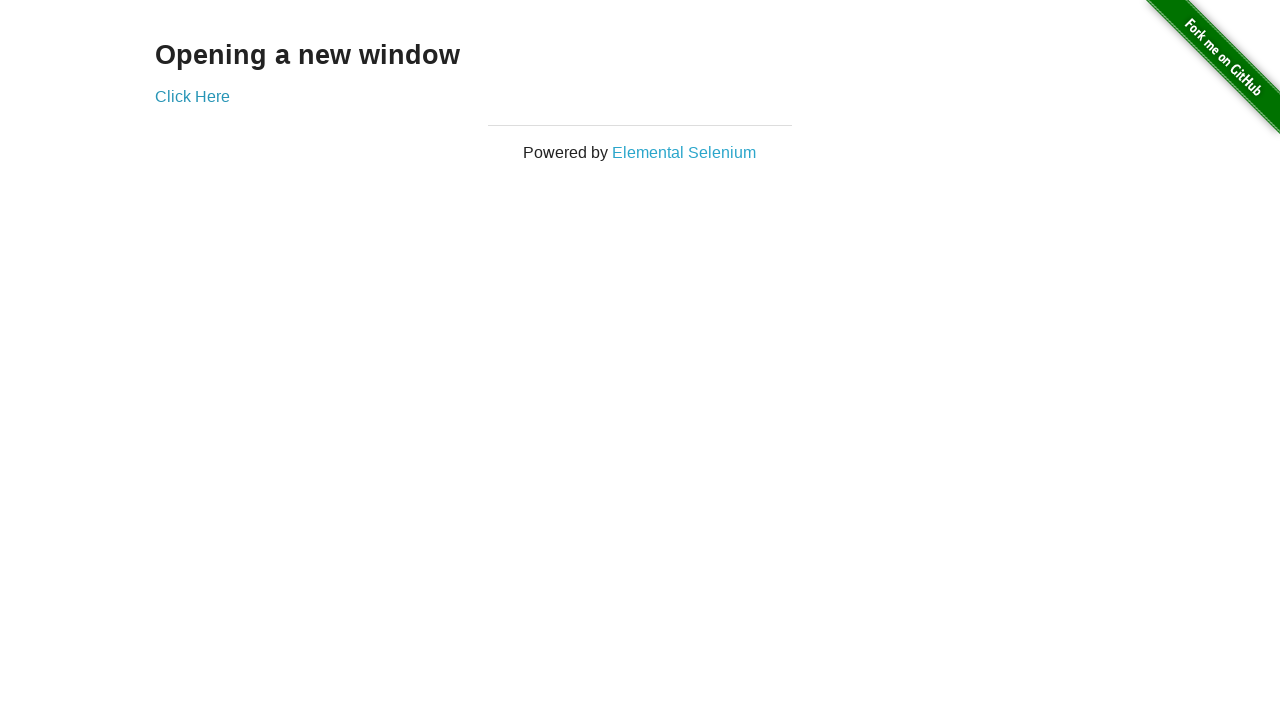

New window opened and captured
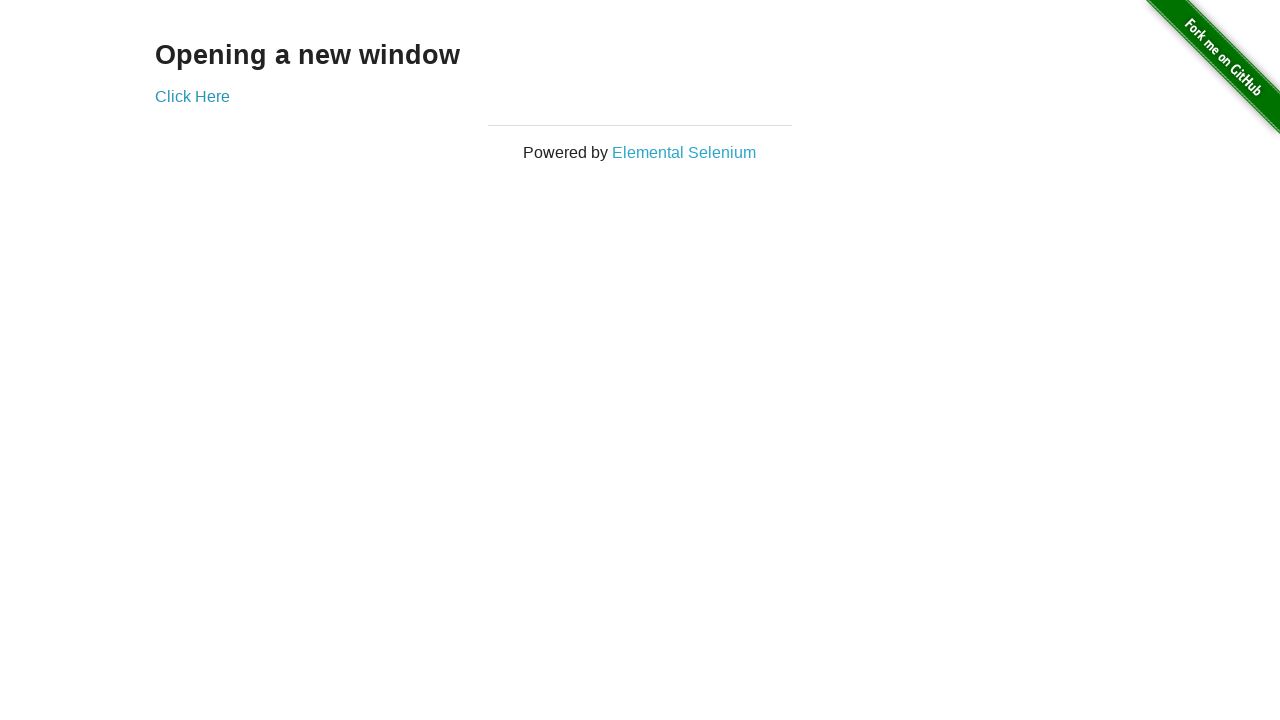

Retrieved heading text from new window
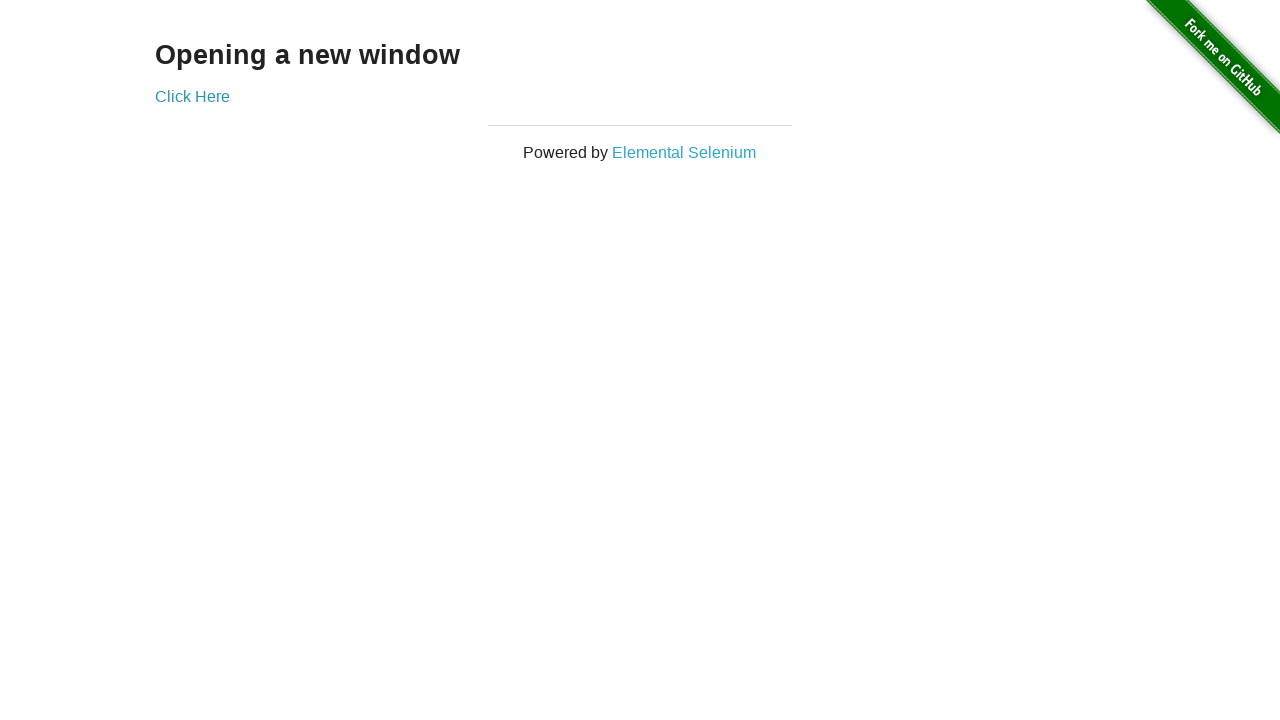

Closed the new window
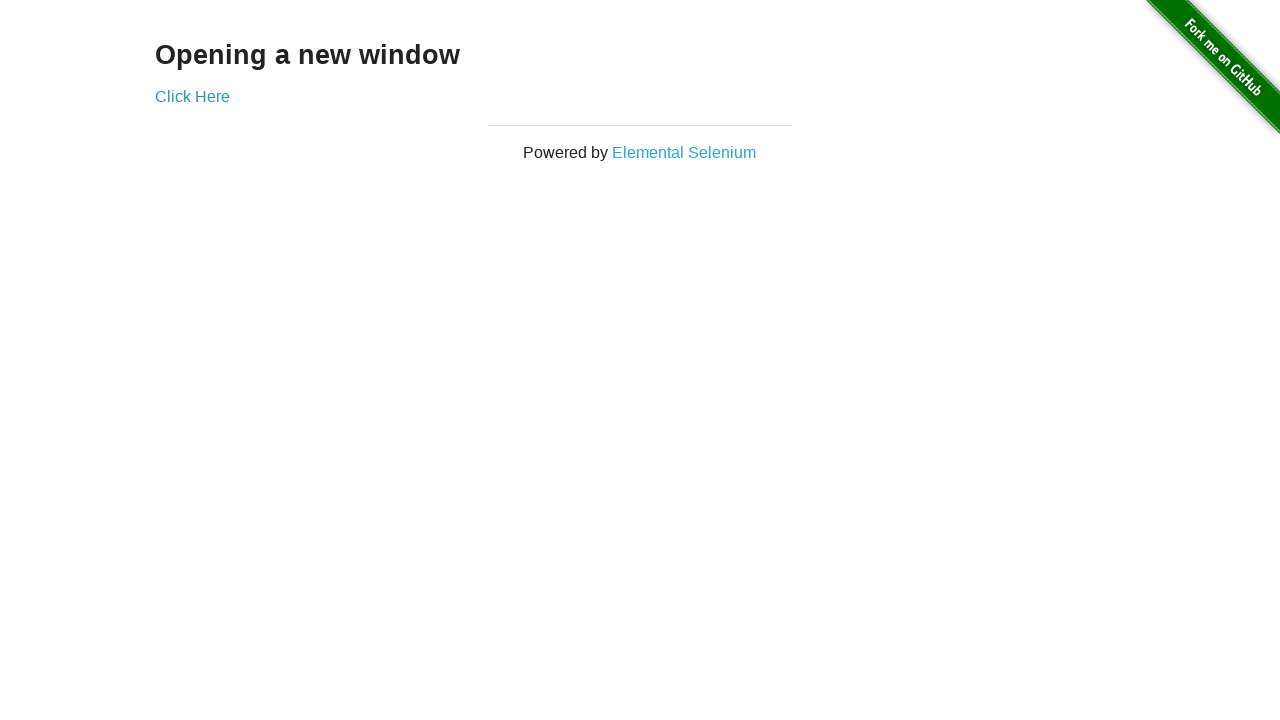

Retrieved heading text from original window
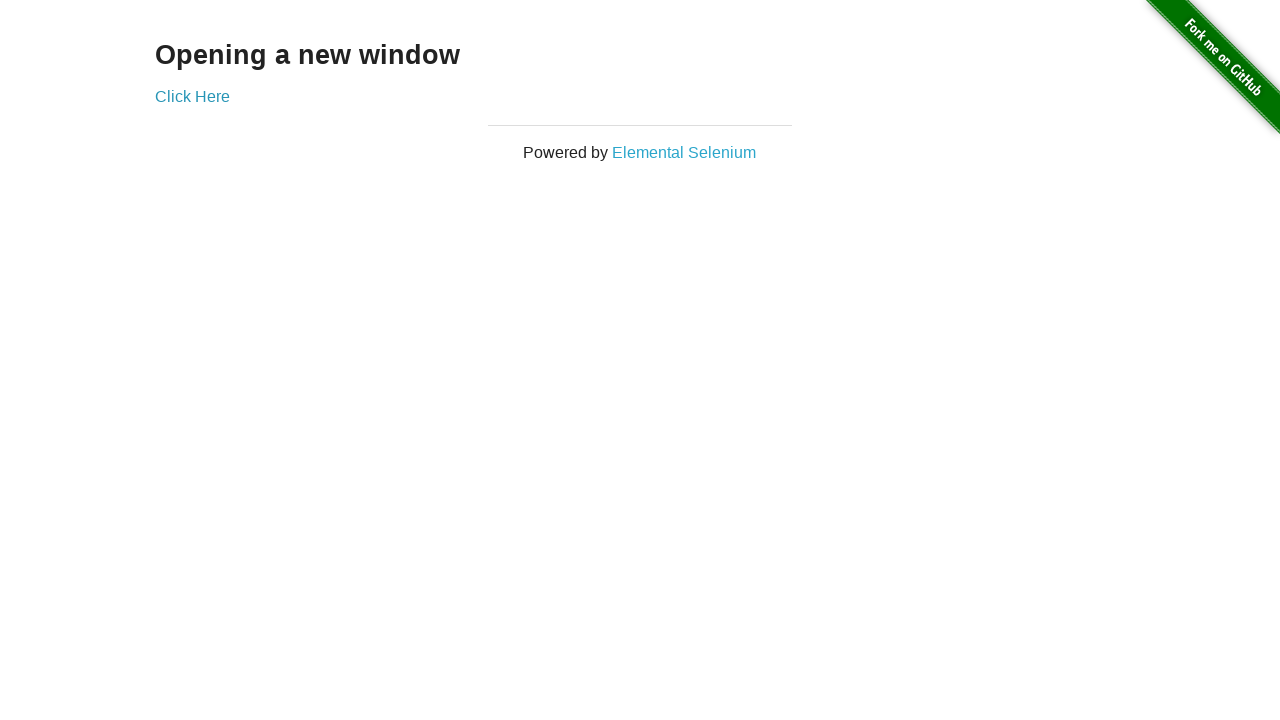

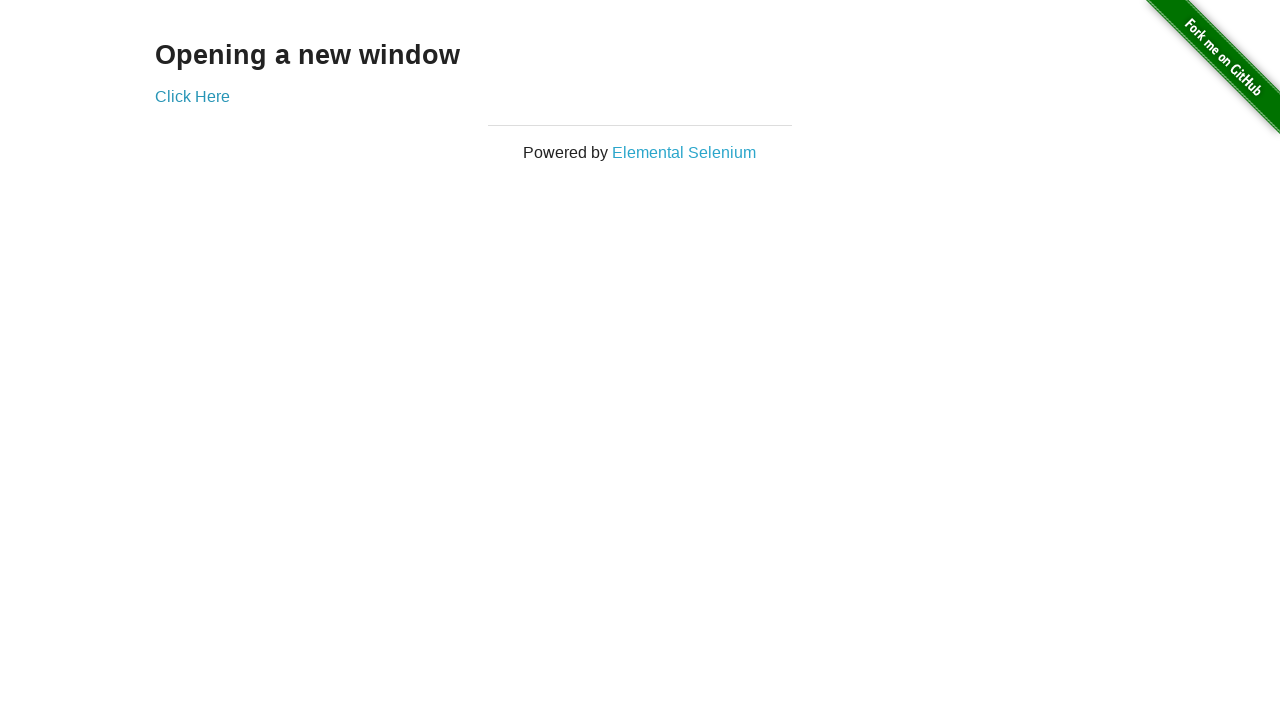